Navigates to the LIC India homepage and verifies the page loads by checking the title and URL are accessible.

Starting URL: https://licindia.in/

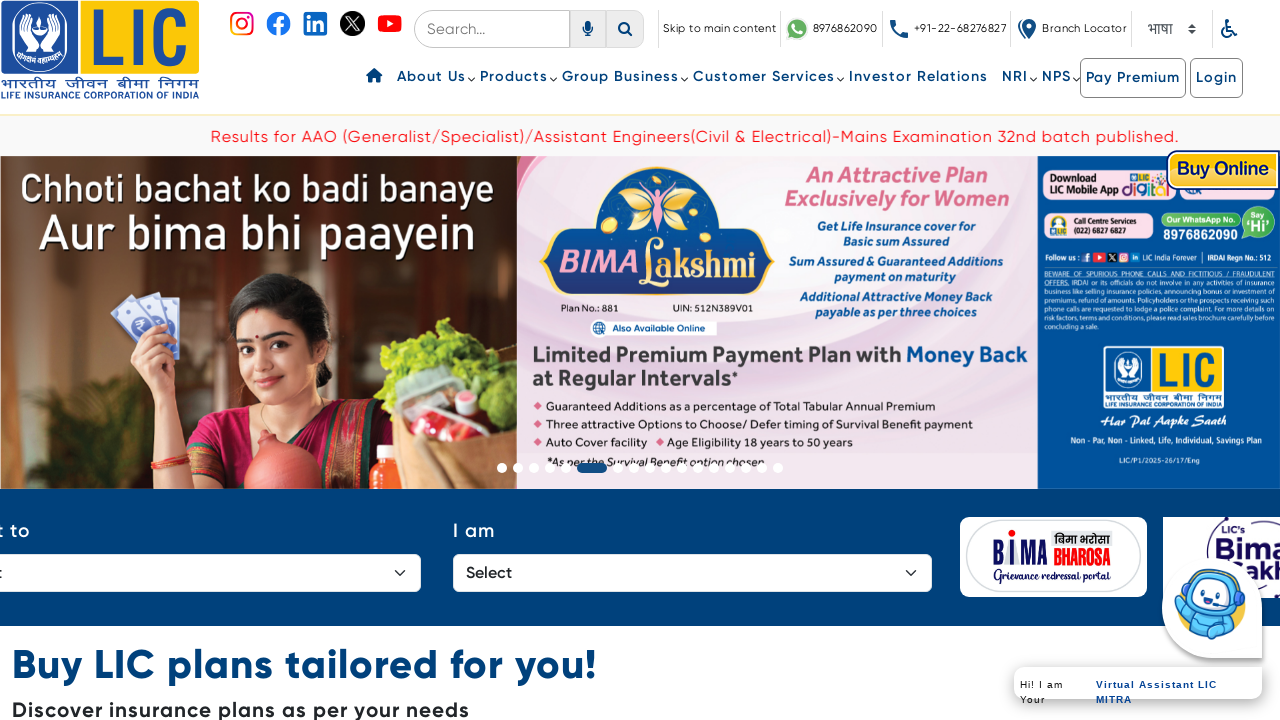

Waited for page to reach domcontentloaded state
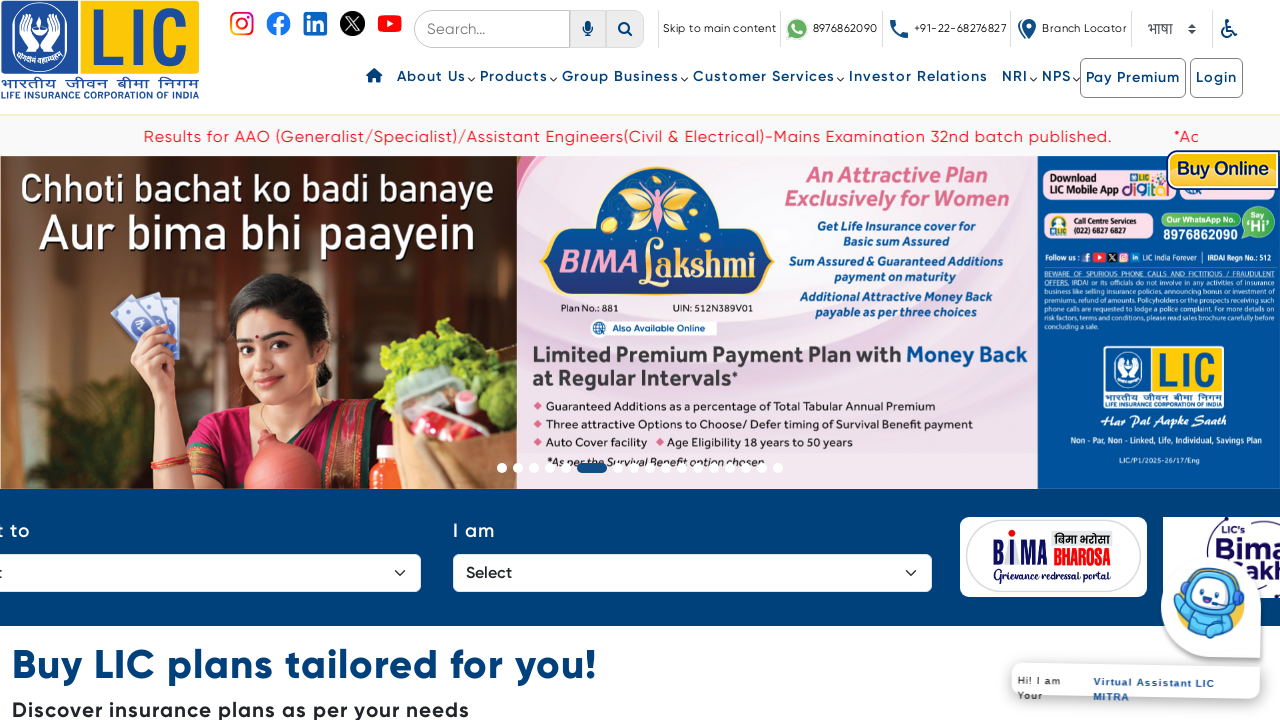

Retrieved page title
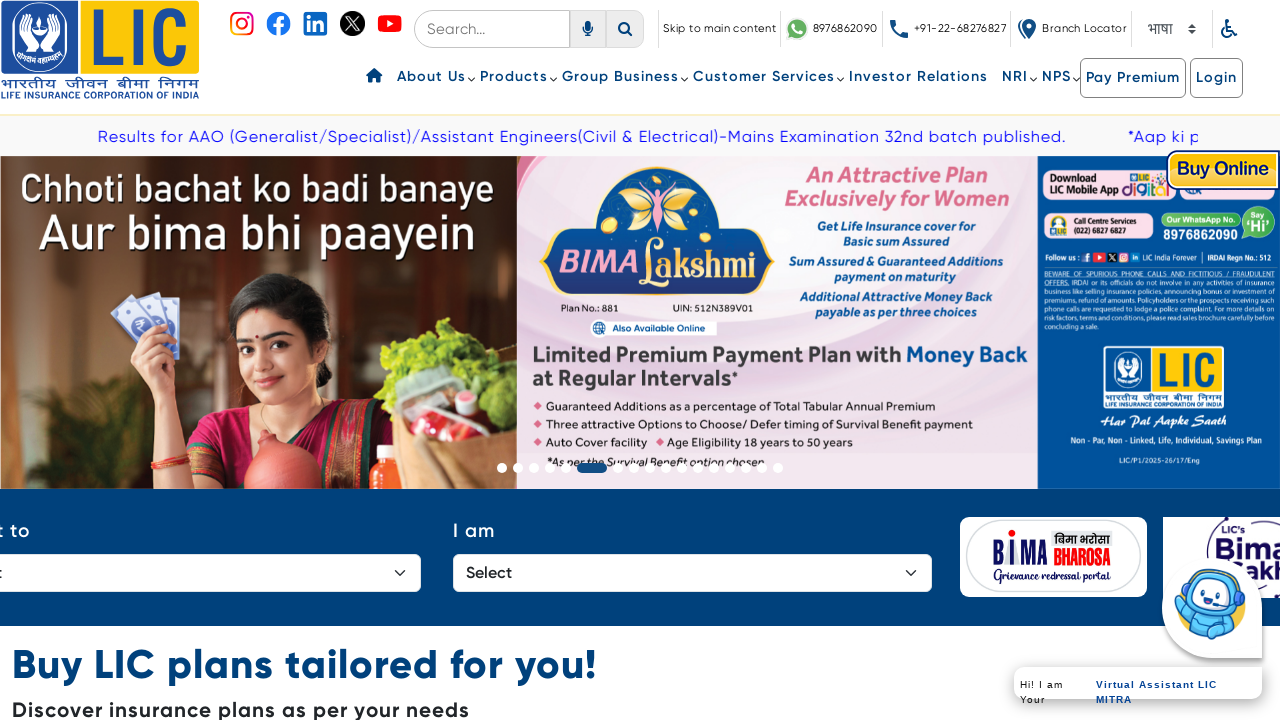

Verified page title is not empty
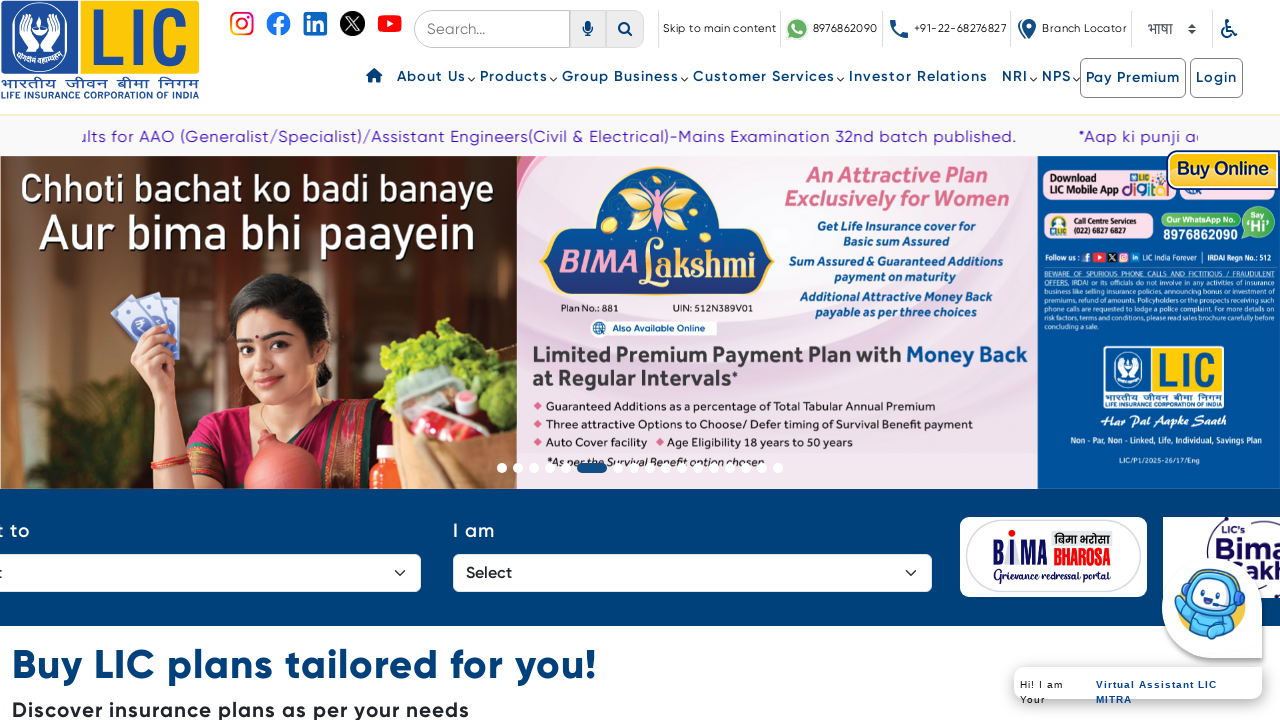

Retrieved current page URL
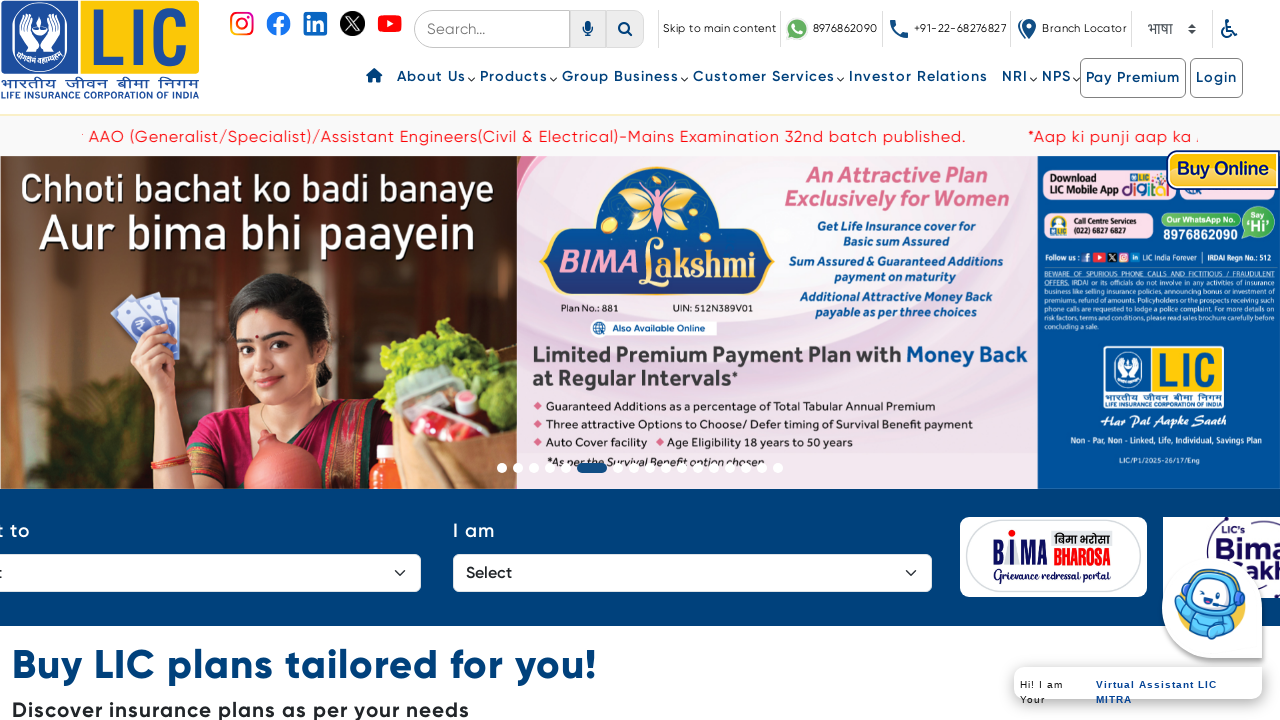

Verified URL contains 'licindia.in'
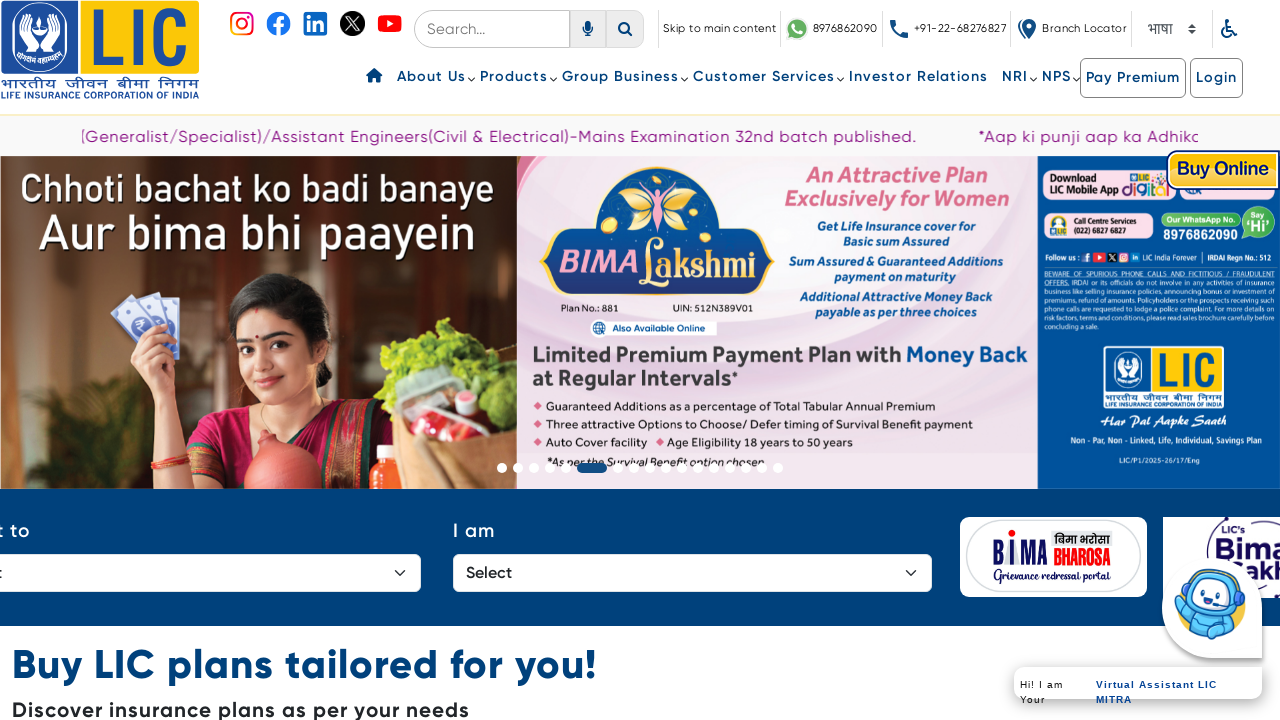

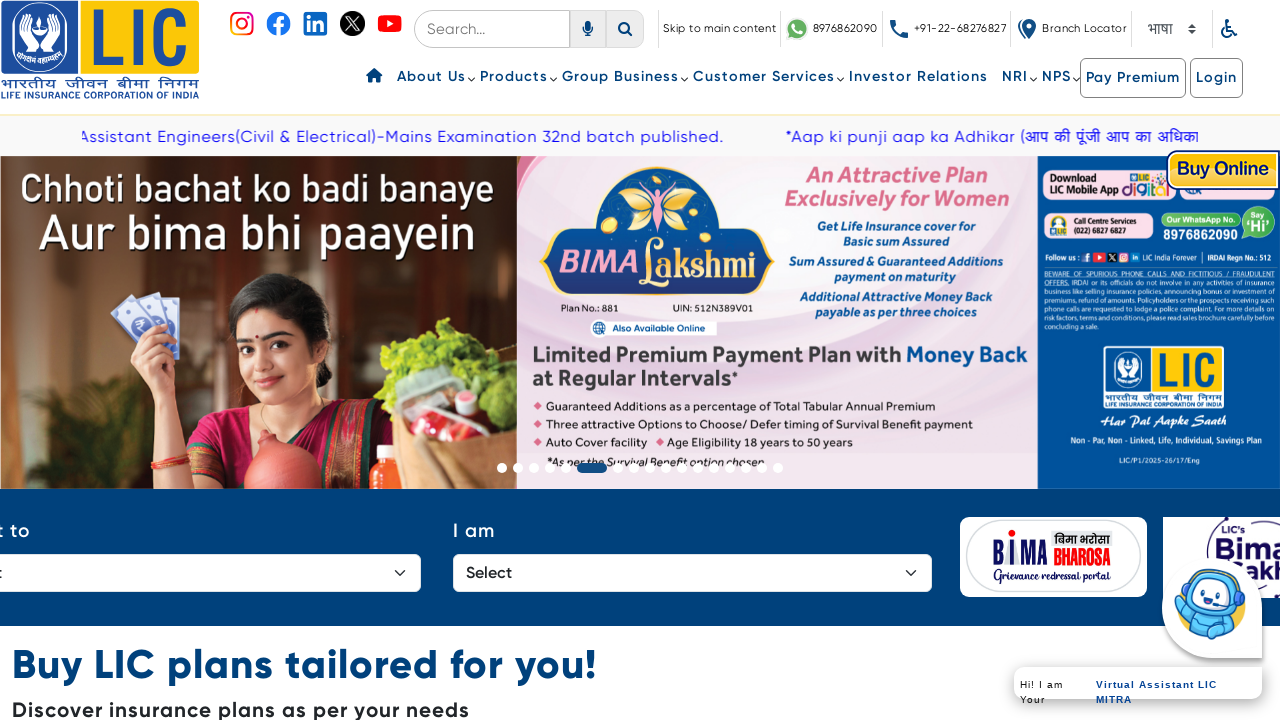